Tests web table interaction by finding a row with specific text and clicking its checkbox

Starting URL: https://letcode.in/table

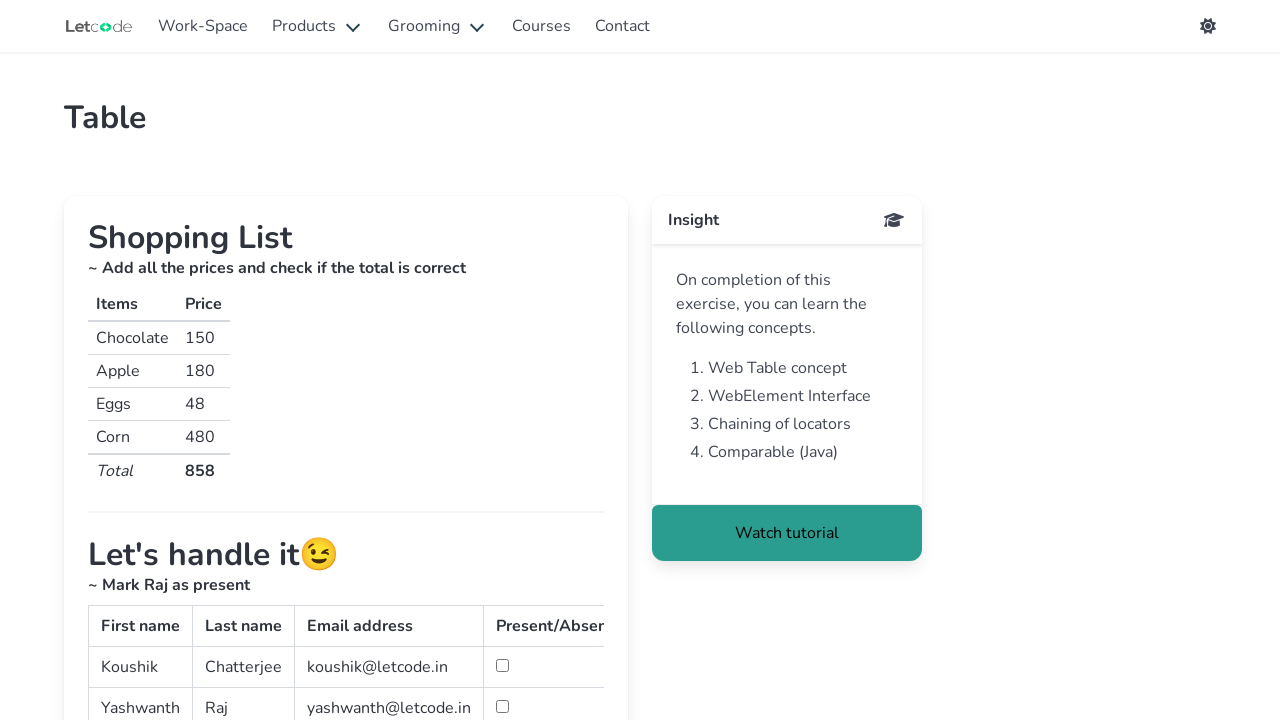

Retrieved all table rows from simpletable
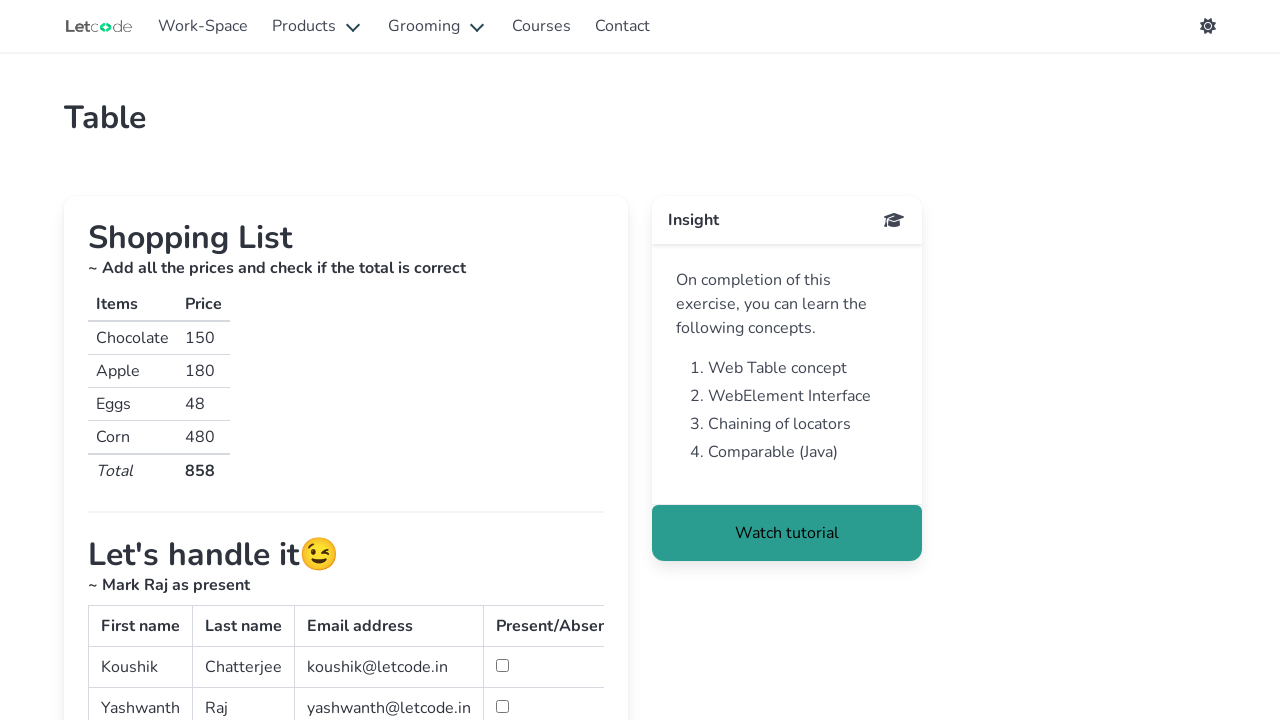

Retrieved all columns from current table row
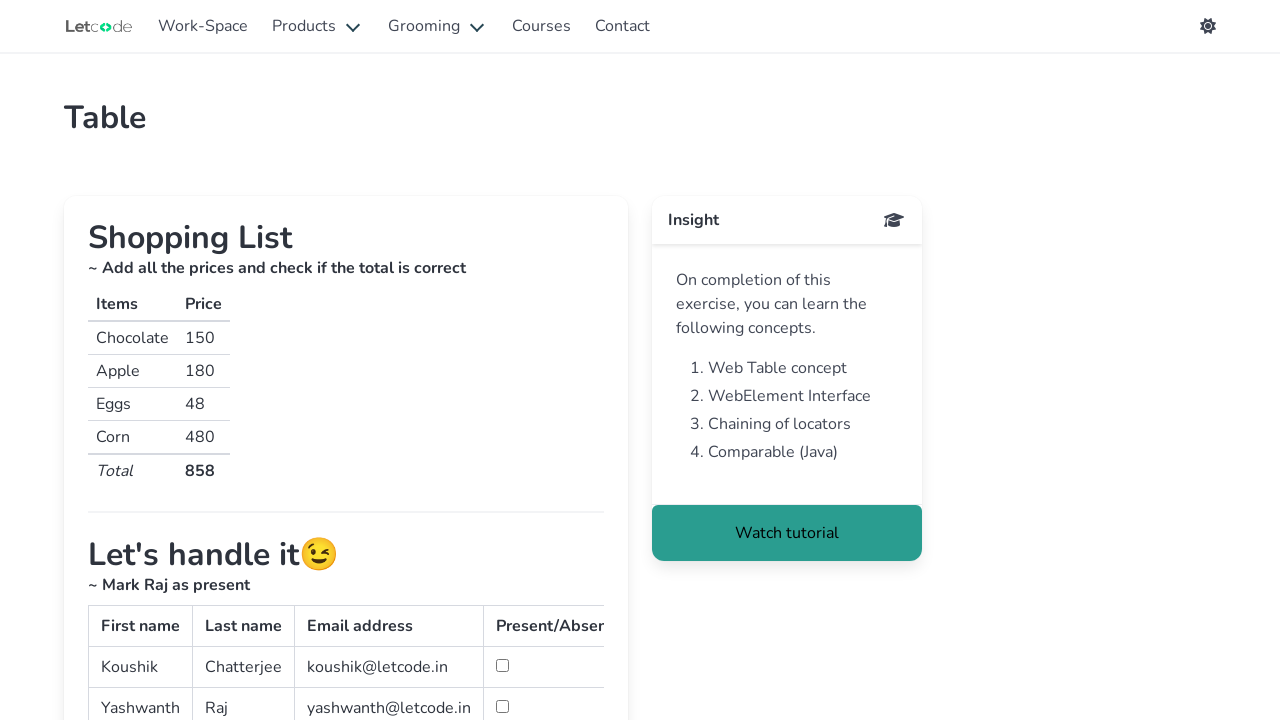

Retrieved all columns from current table row
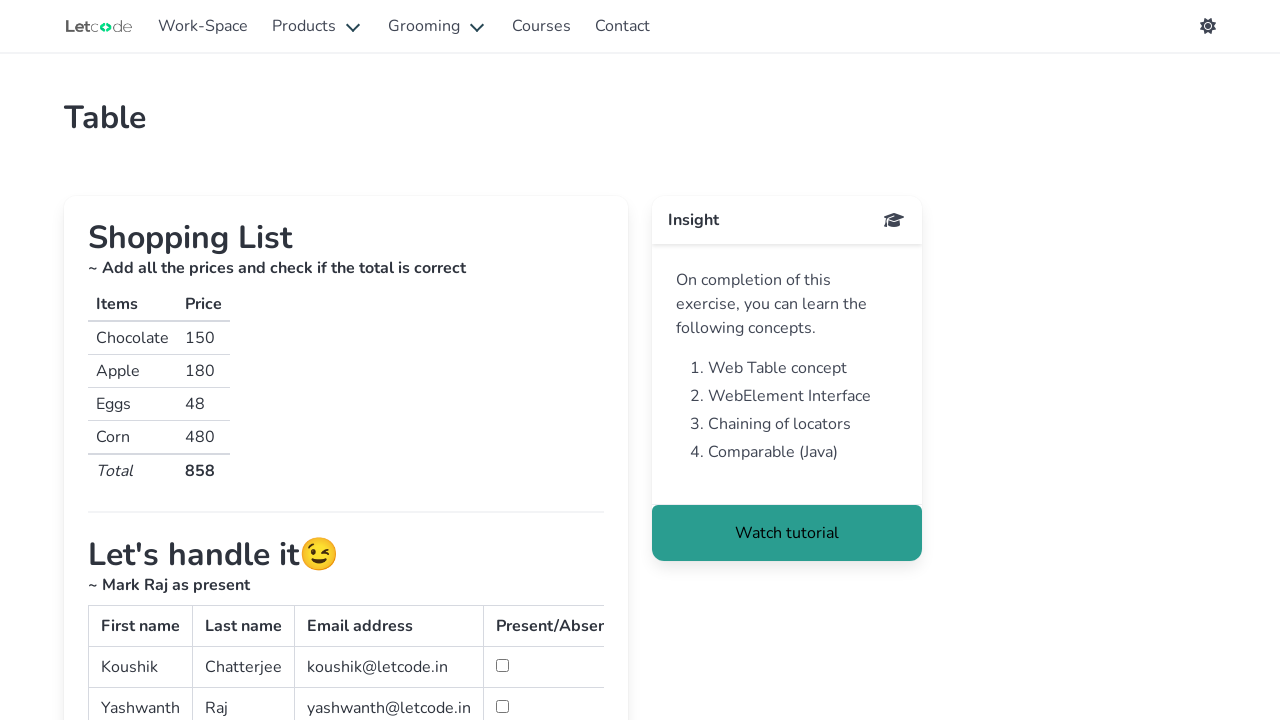

Retrieved all columns from current table row
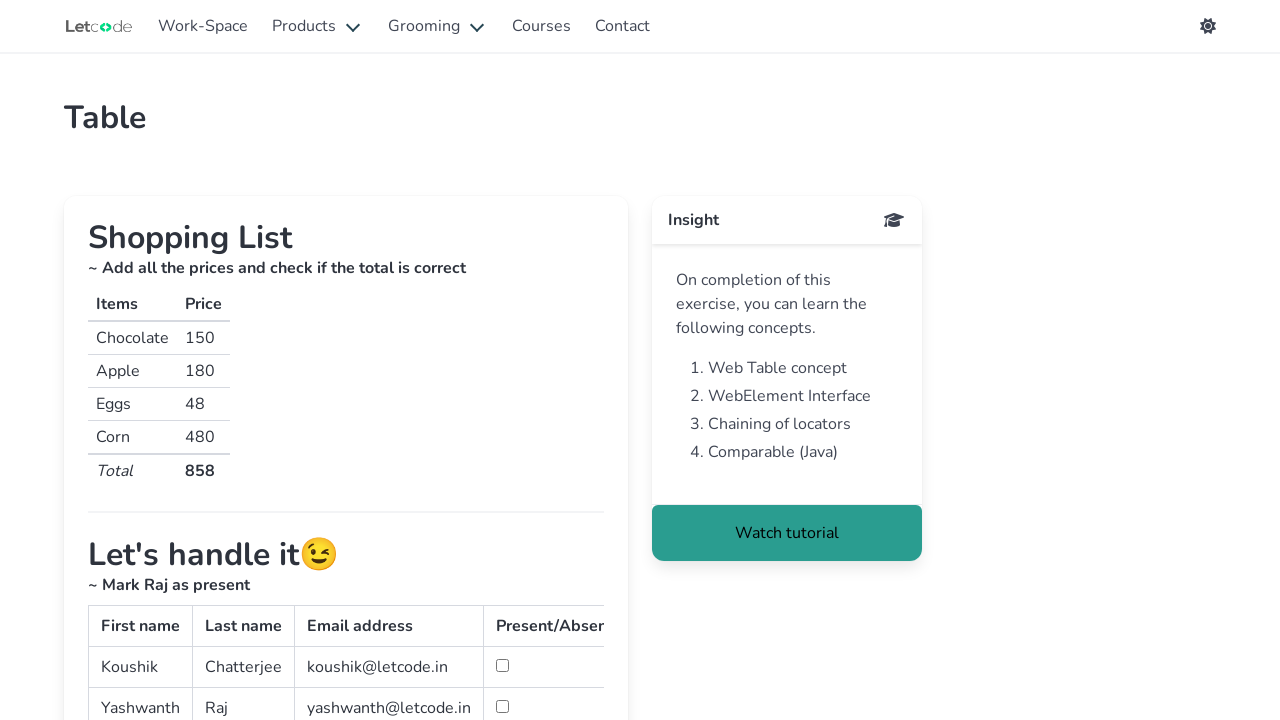

Found row with 'Man' in second column
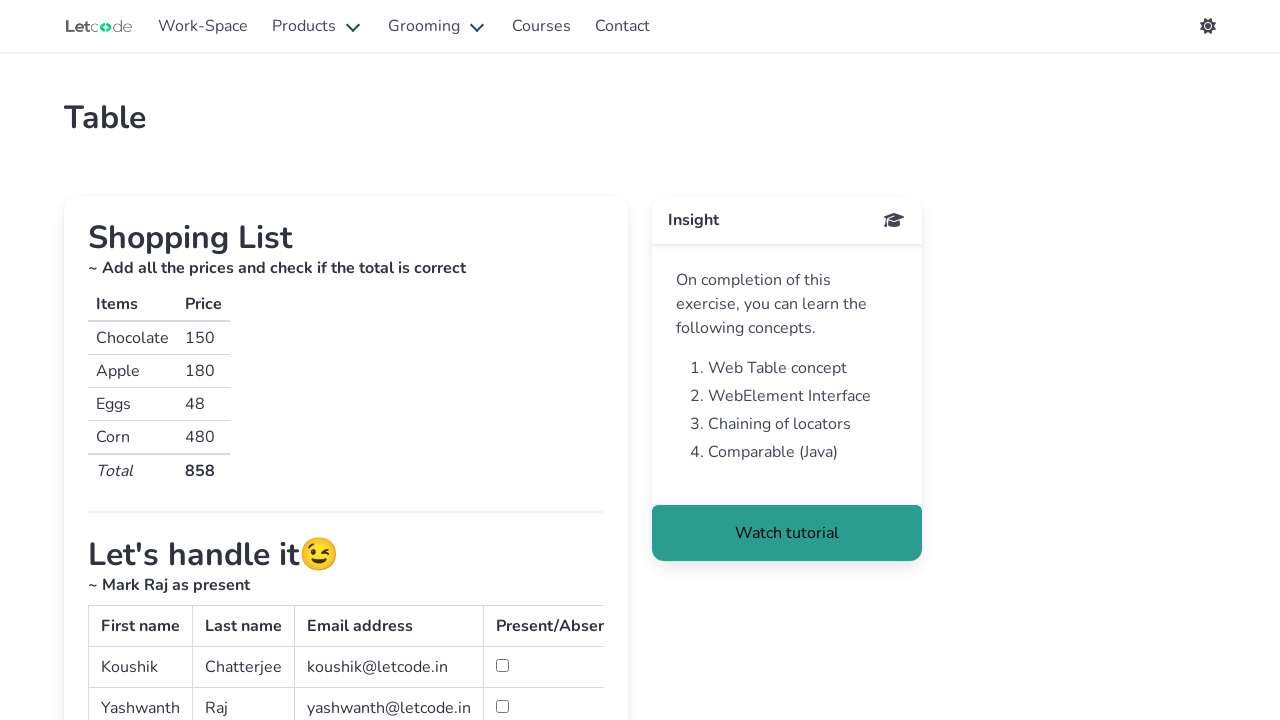

Clicked checkbox in fourth column of matching row at (502, 360) on xpath=//table[@id='simpletable']/tbody/tr >> nth=2 >> td >> nth=3 >> input
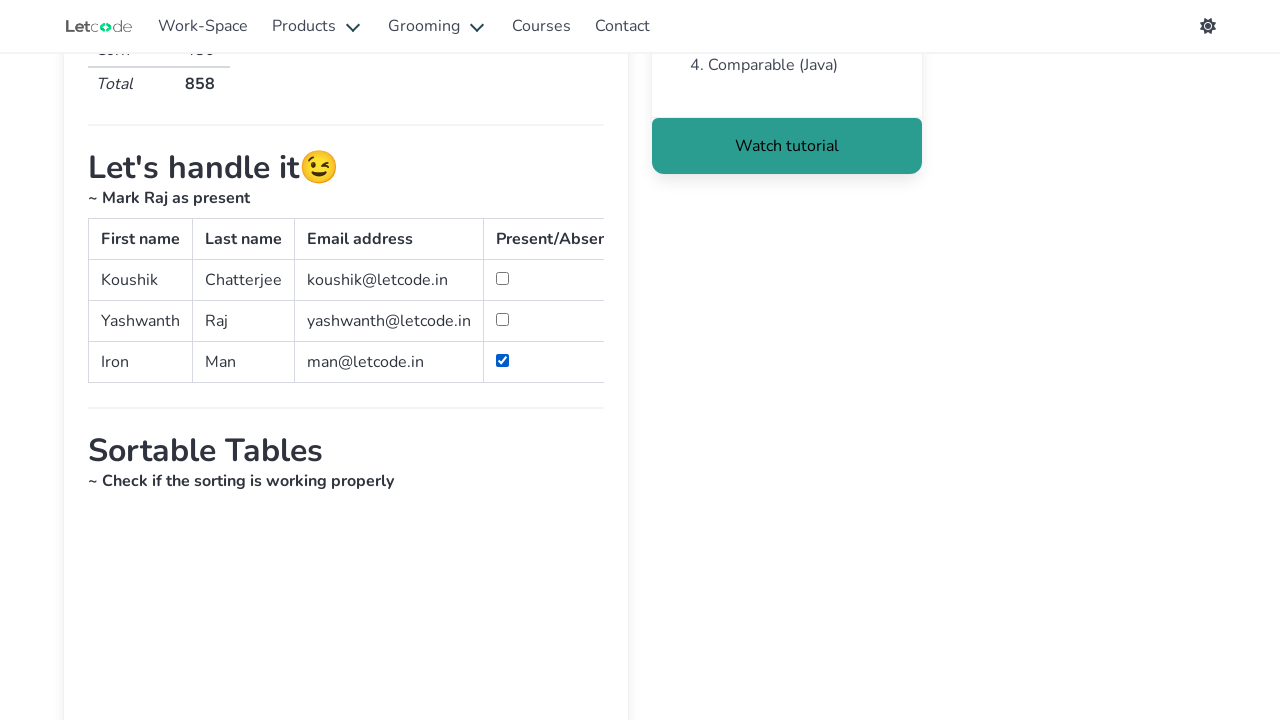

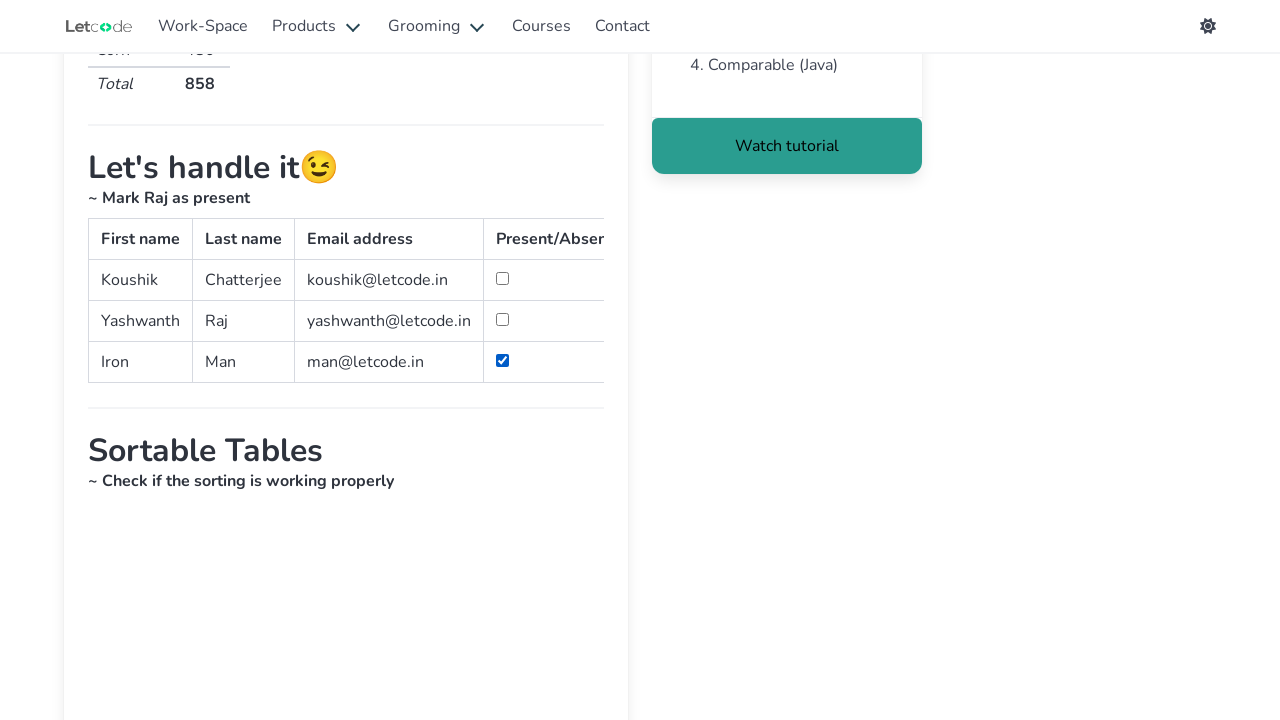